Tests various explicit wait conditions by clicking buttons that trigger visibility, invisibility, and clickability changes on elements

Starting URL: https://www.leafground.com/waits.xhtml

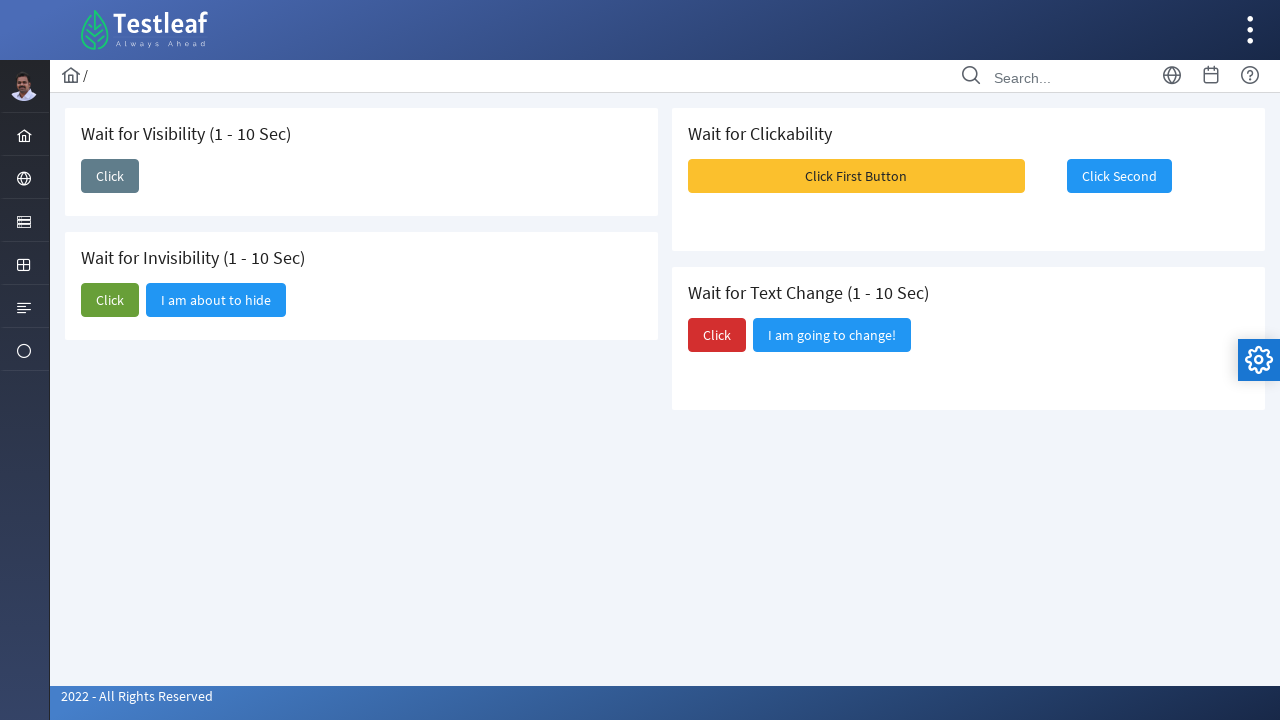

Clicked first button to trigger visibility wait condition at (110, 176) on xpath=(//button/span[@class='ui-button-text ui-c'])[1]
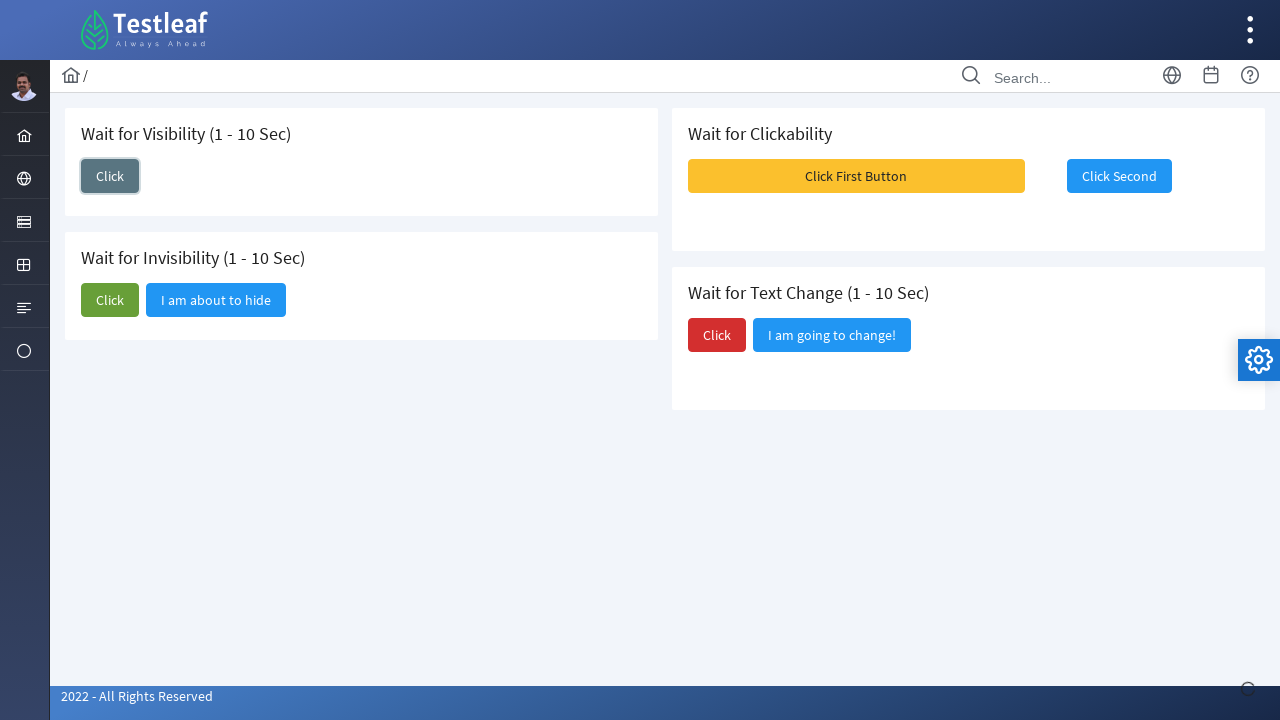

First button element became visible as expected
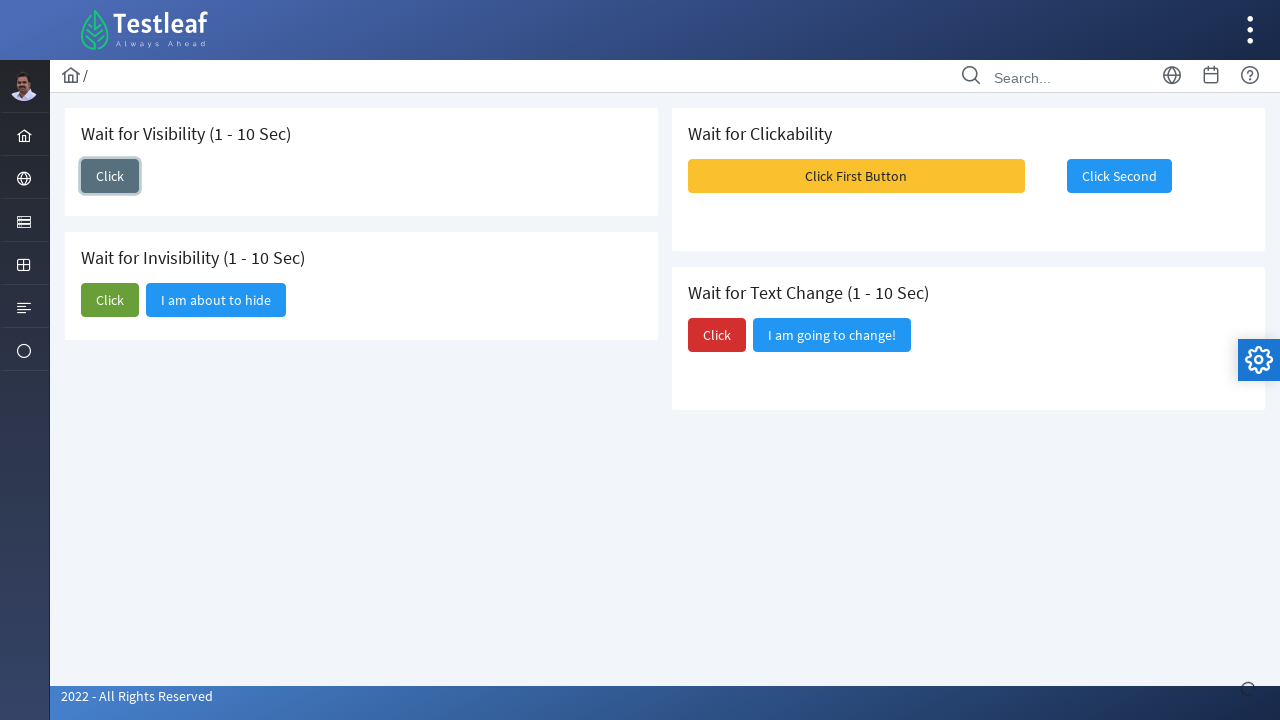

Clicked second button to trigger invisibility wait condition at (110, 300) on xpath=(//button/span[@class='ui-button-text ui-c'])[2]
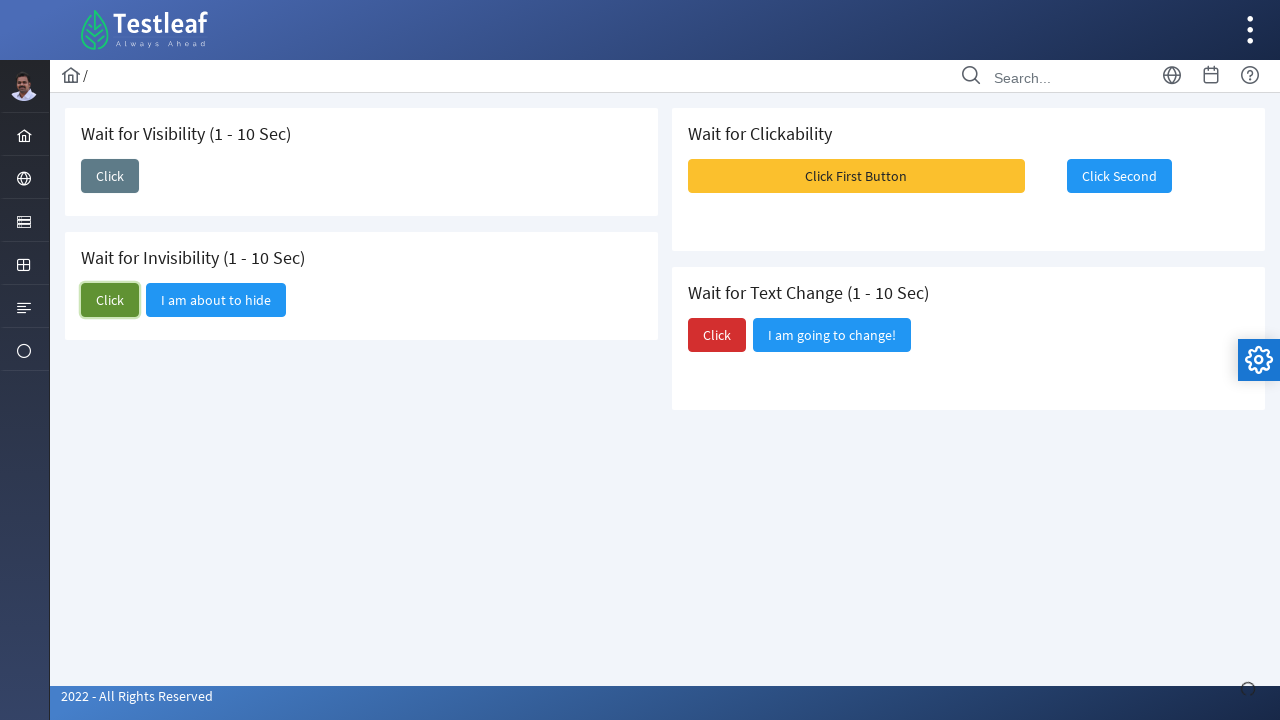

Second button element state changed as expected
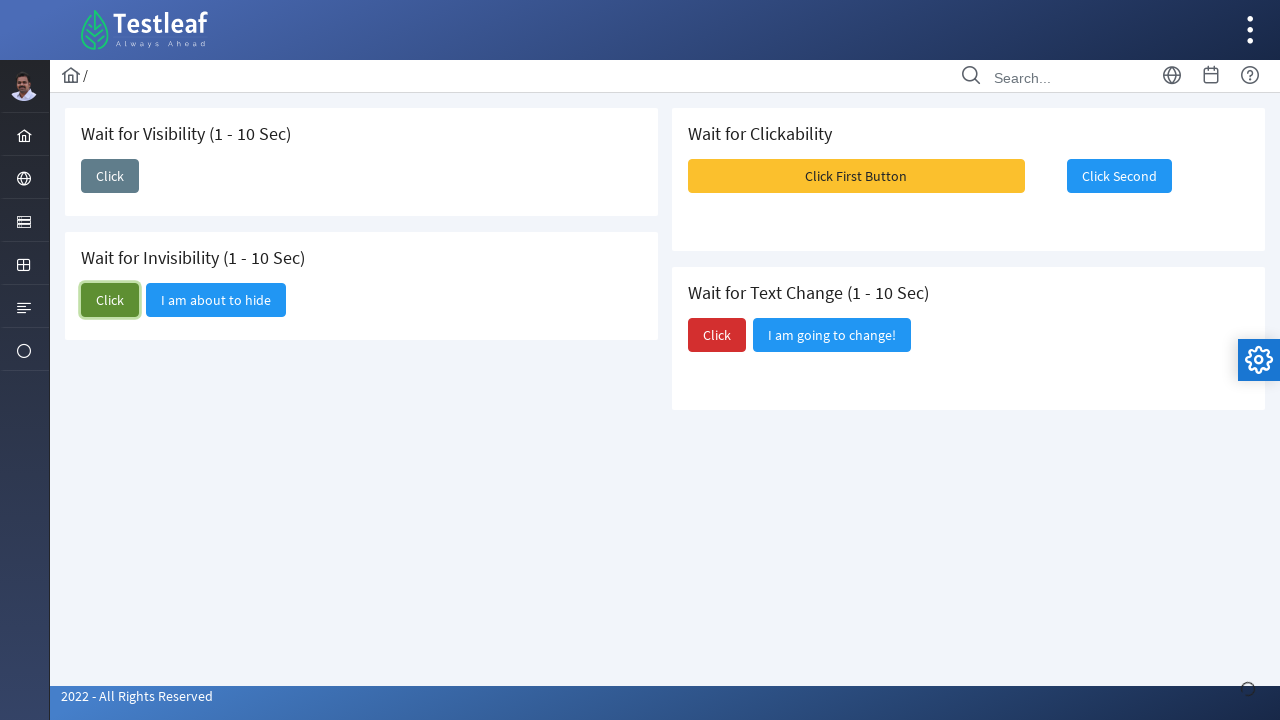

Clicked 'Click First Button' to test clickability condition at (856, 176) on xpath=//button/span[text()='Click First Button']
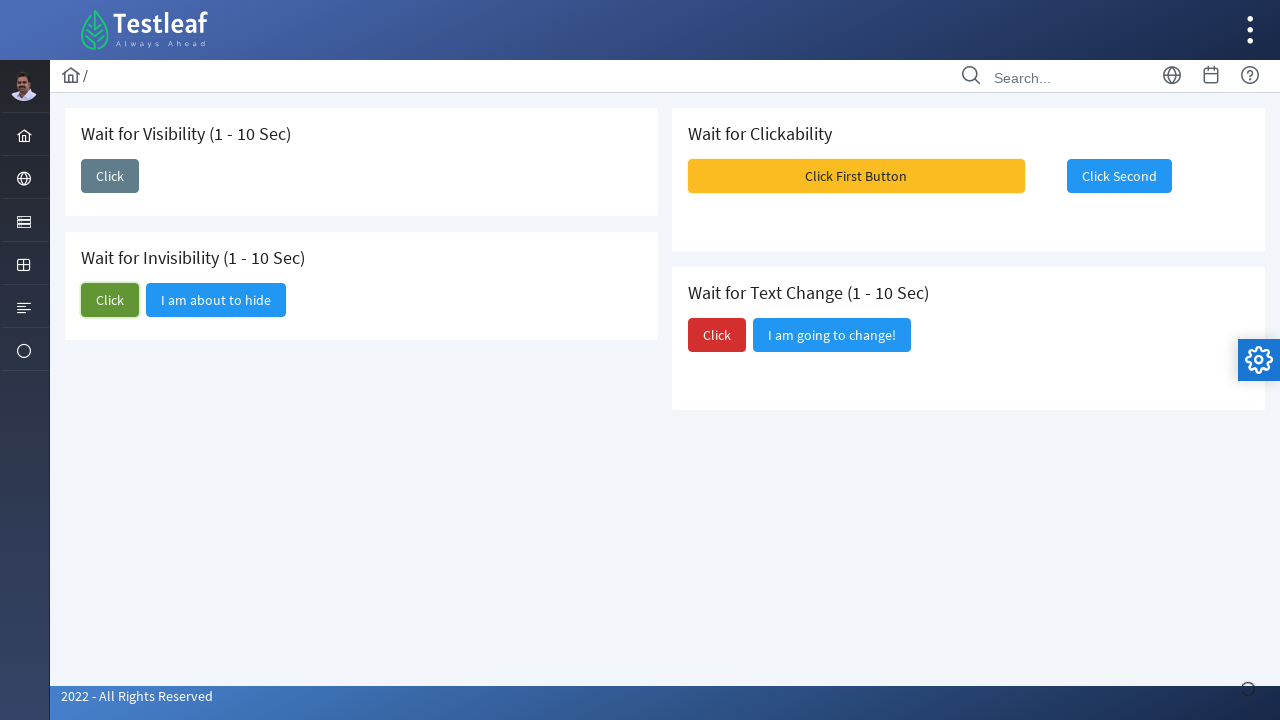

First button became clickable as expected
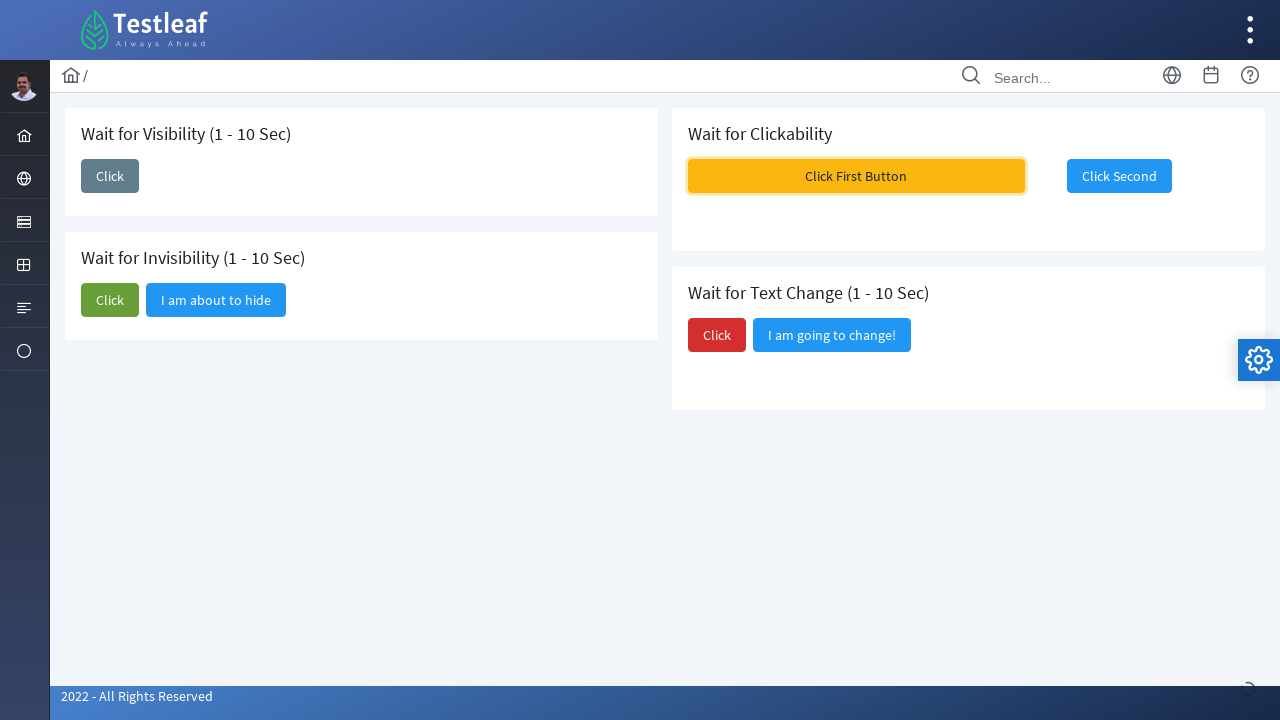

Clicked 'Click Second' button to test another clickability condition at (1119, 176) on xpath=//button/span[text()='Click Second']
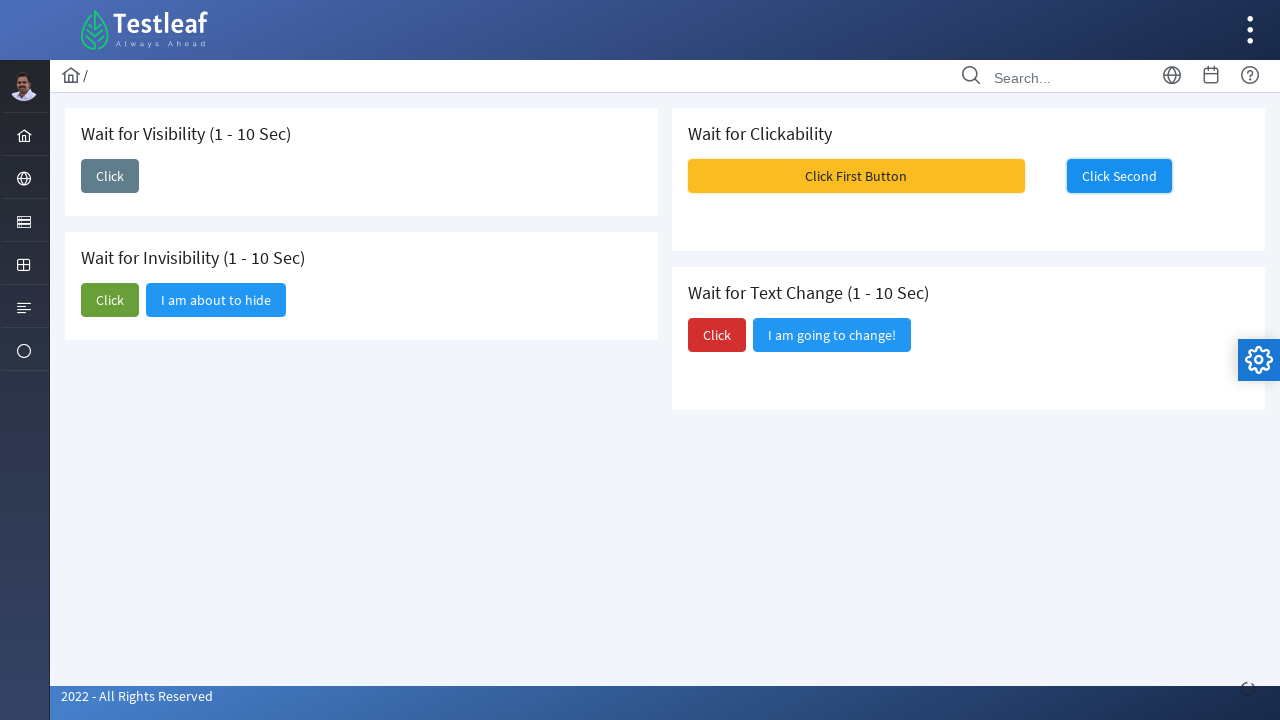

Second button became clickable as expected
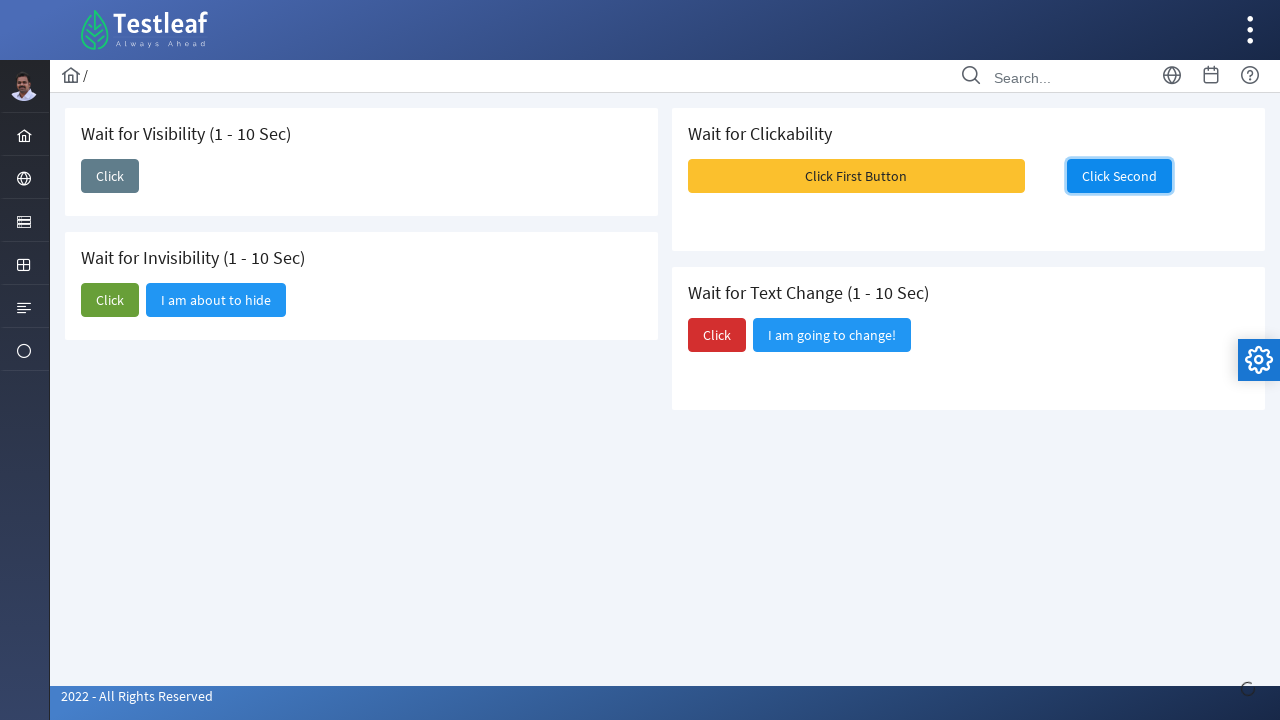

Clicked third button to trigger text change wait condition at (717, 335) on xpath=(//button/span[text()='Click'])[3]
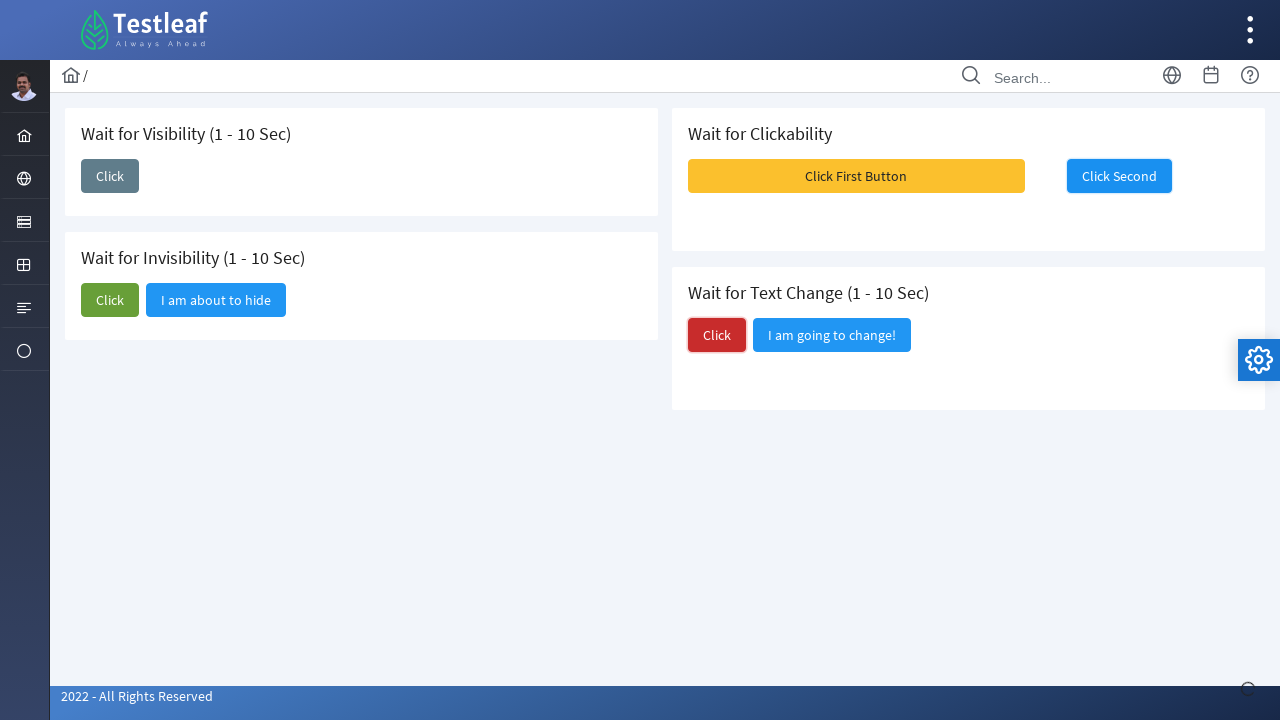

Third button element visibility confirmed after text change
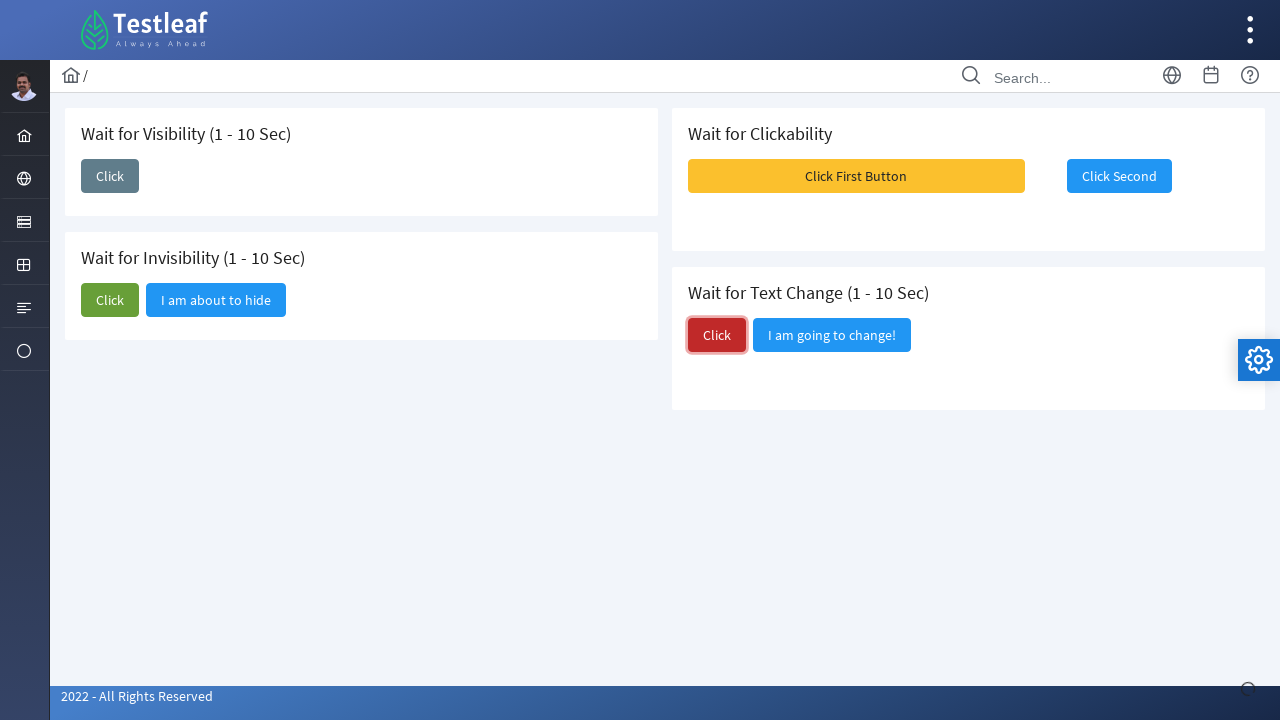

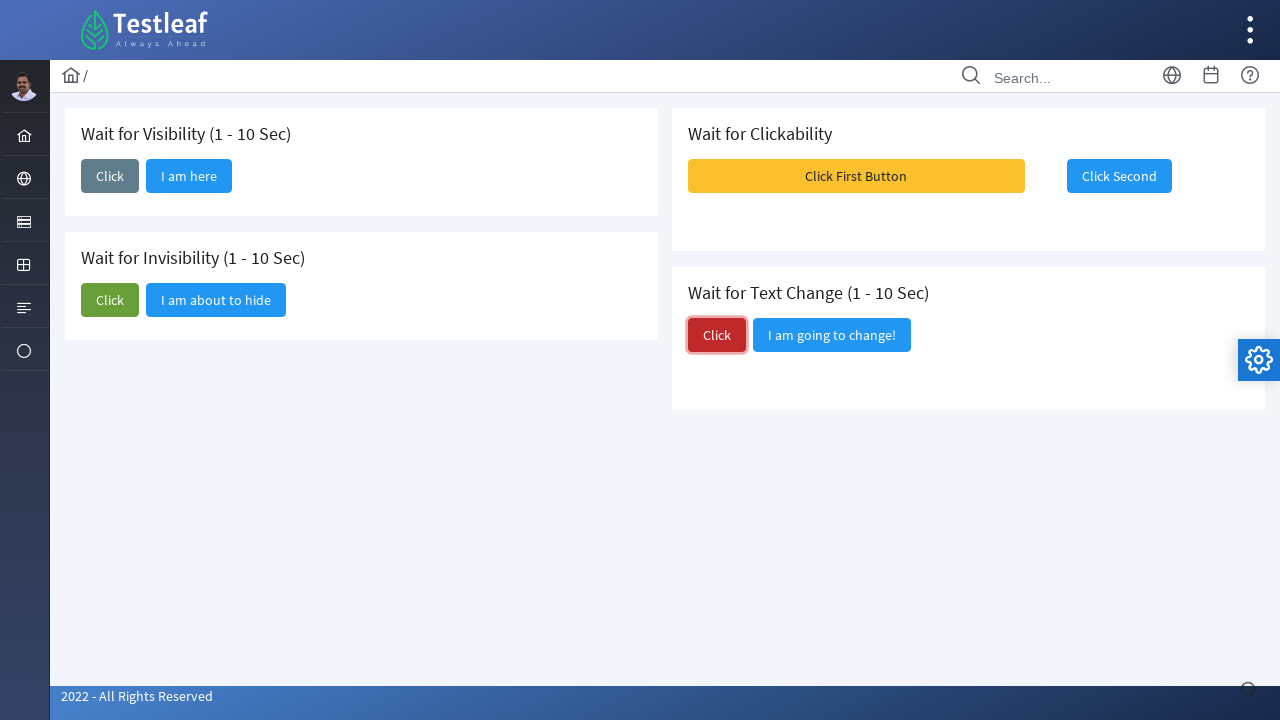